Navigates to the Ferlini website and clicks through three menu items: Ferlini, FOCUS, and "Stiamo Assumendo!" (We're Hiring)

Starting URL: https://www.ferlini.it/

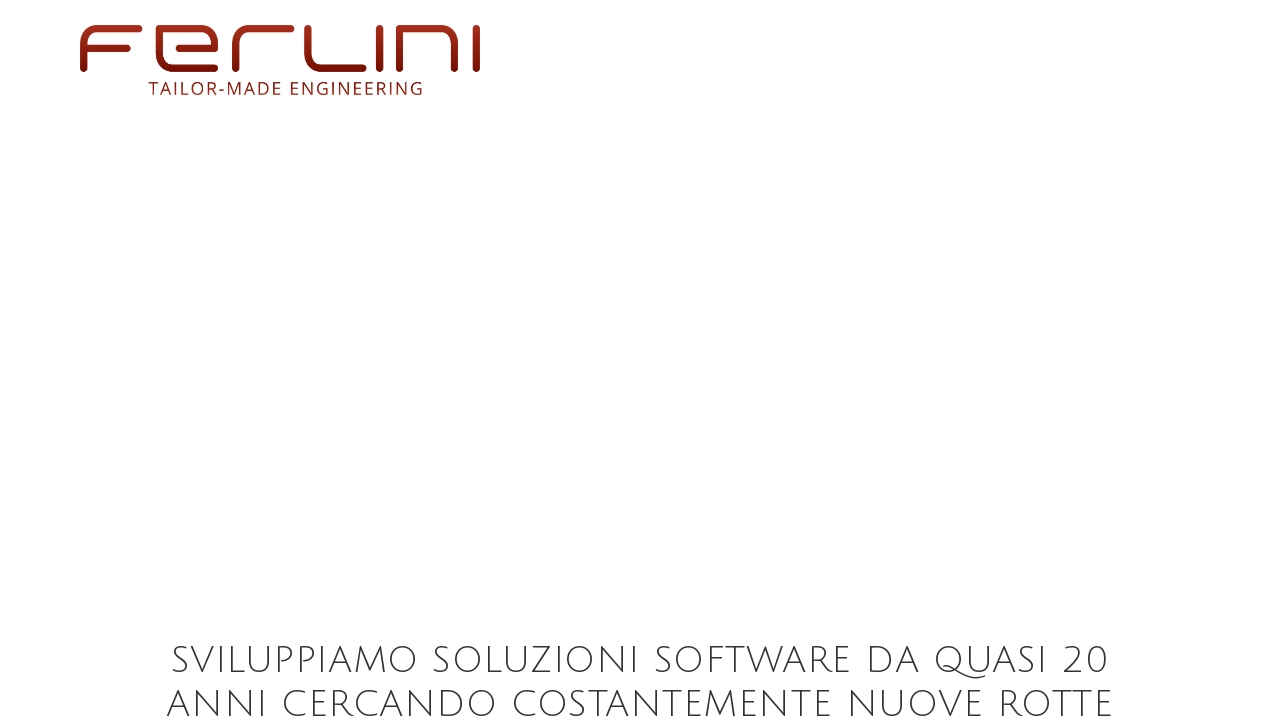

Clicked on the Ferlini menu item at (897, 62) on xpath=(//span[contains(text(),'Ferlini')])[2]
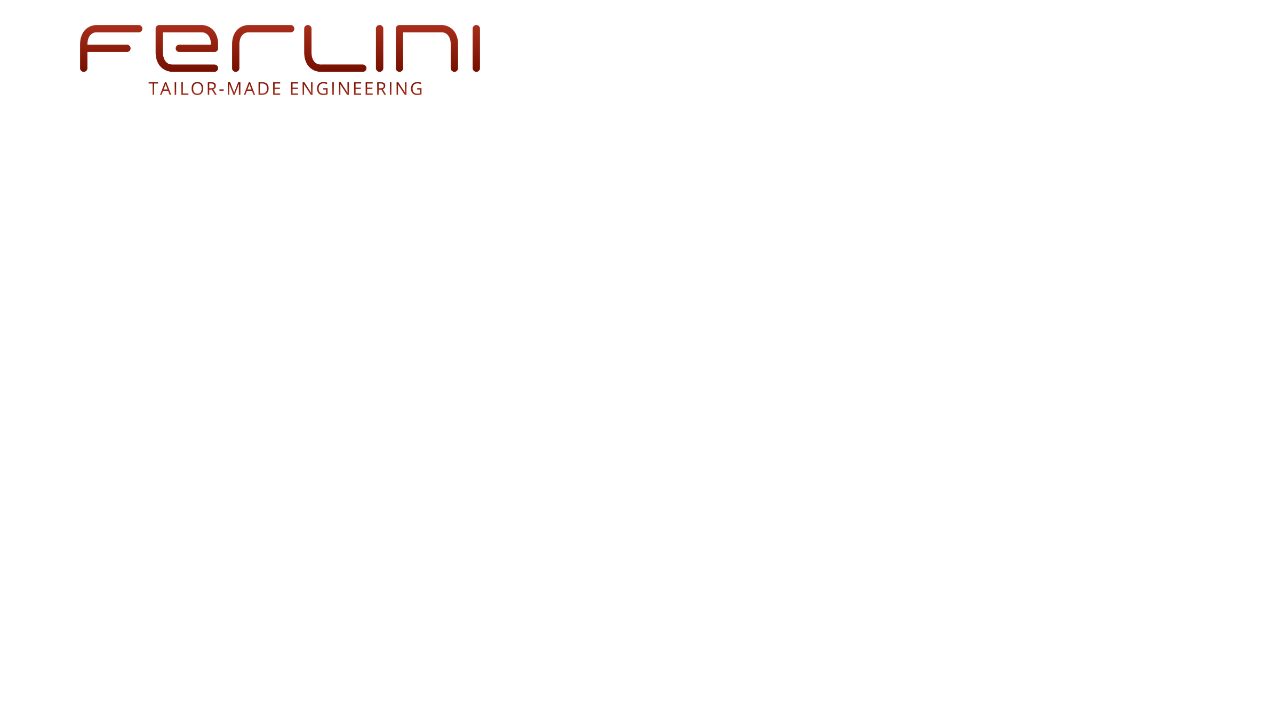

Clicked on the FOCUS menu item at (982, 62) on xpath=(//span[contains(text(),'FOCUS')])[2]
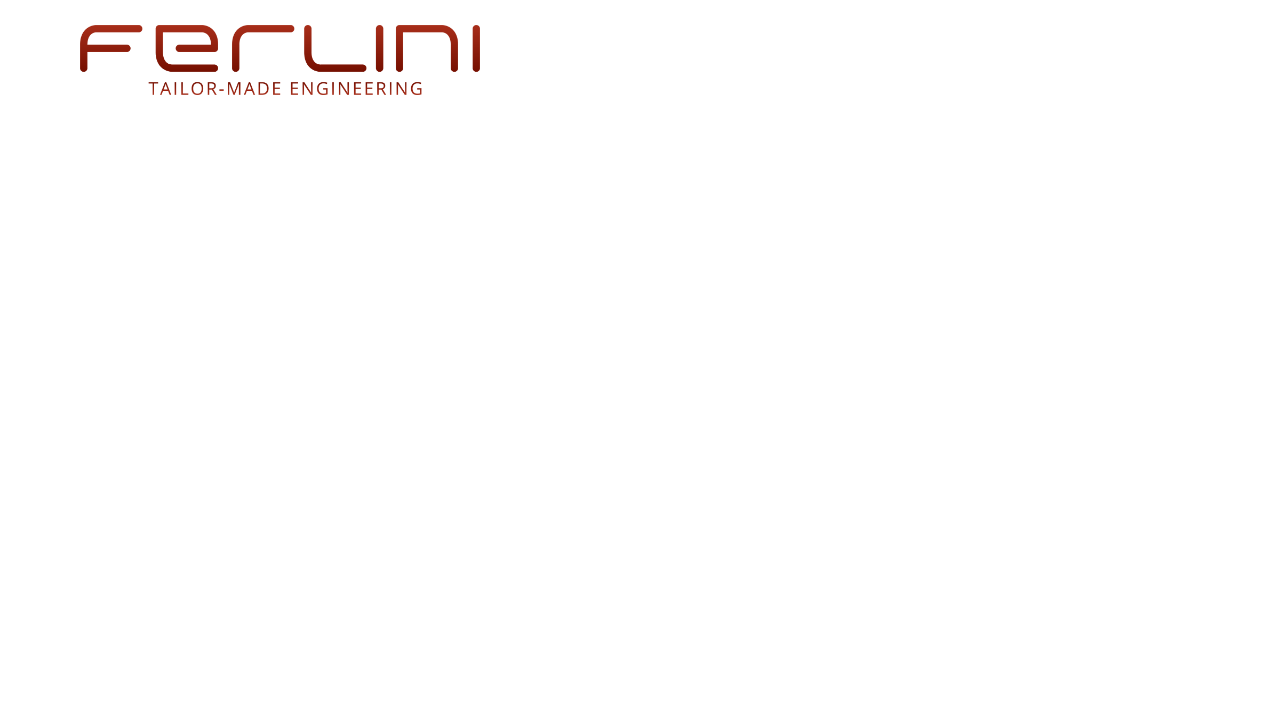

Clicked on the 'Stiamo Assumendo!' (We're Hiring) menu item at (1120, 62) on xpath=(//span[contains(text(),'Stiamo Assumendo !')])[2]
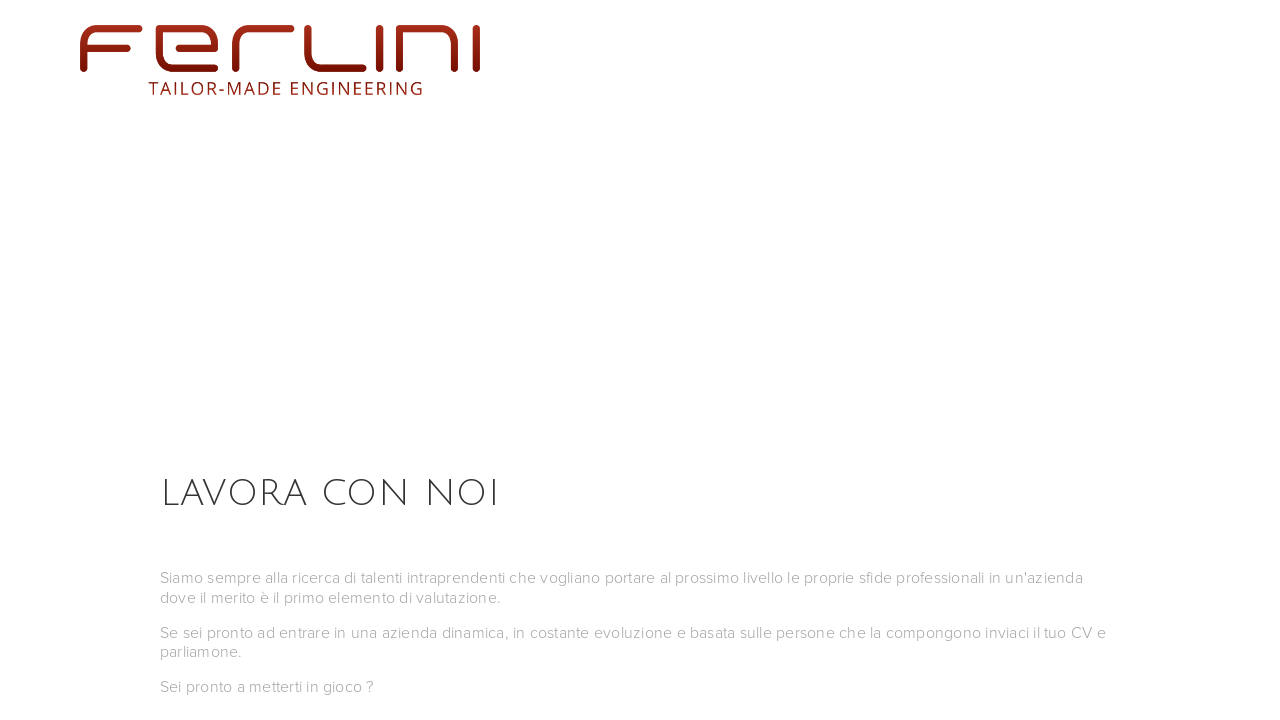

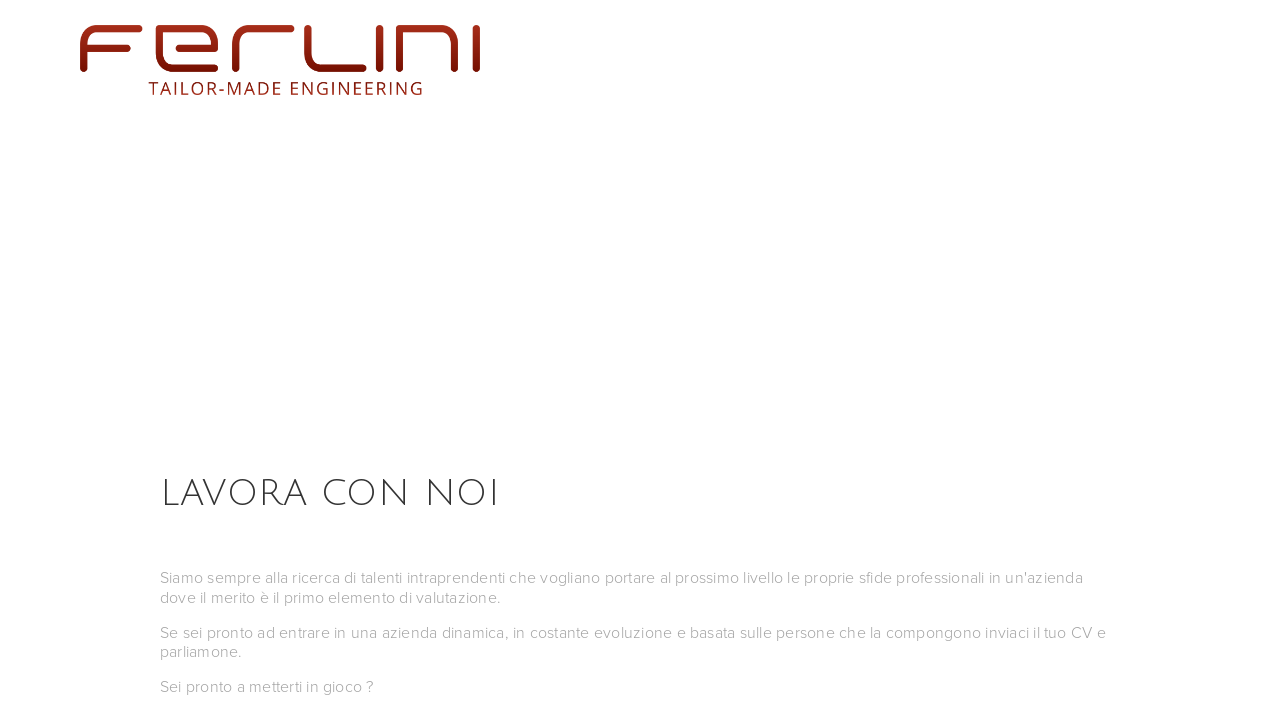